Tests alert handling functionality by entering a name in an input field, clicking a button to trigger an alert, verifying the alert contains the name, and accepting the alert.

Starting URL: https://rahulshettyacademy.com/AutomationPractice/

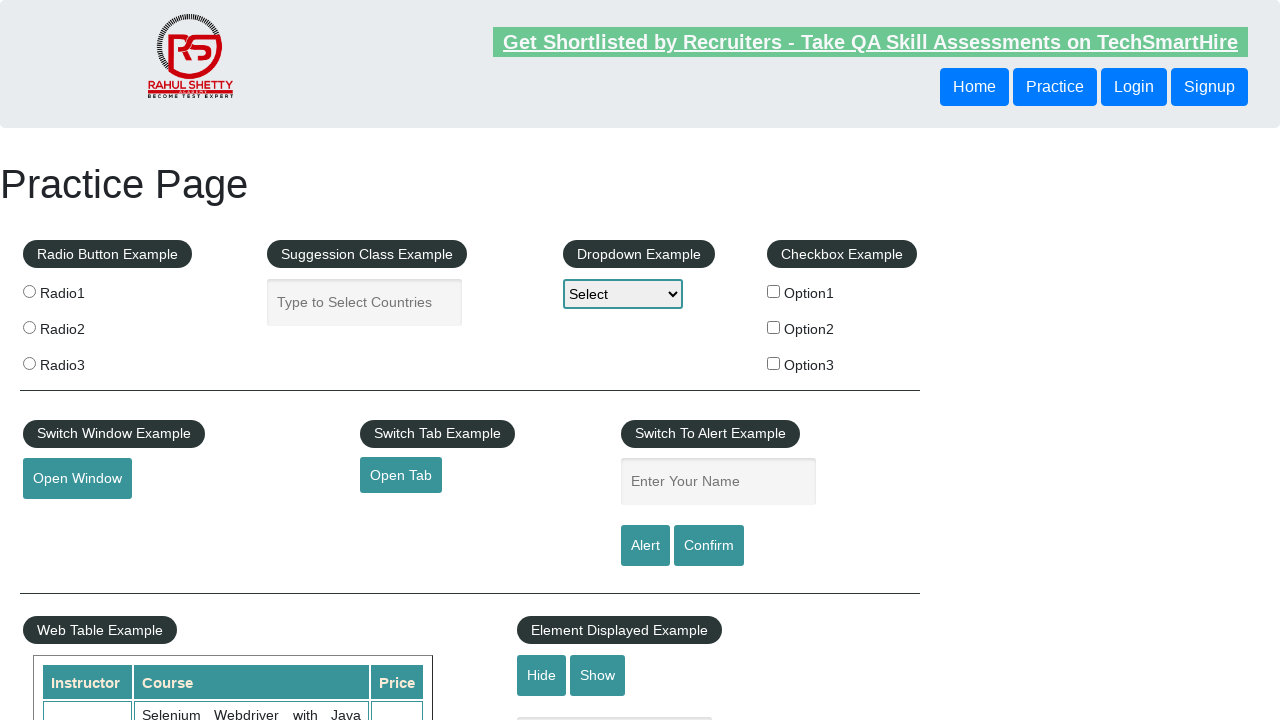

Filled name input field with 'Gilberto' on #name
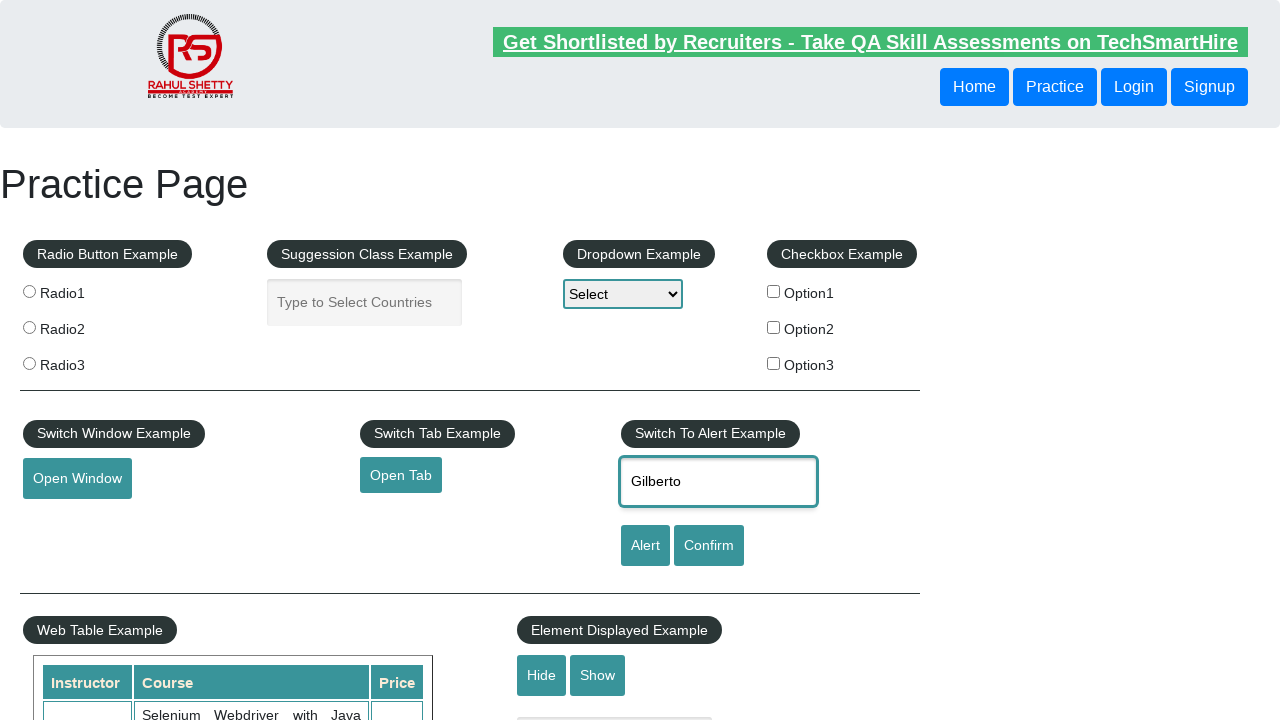

Clicked alert button to trigger alert dialog at (645, 546) on #alertbtn
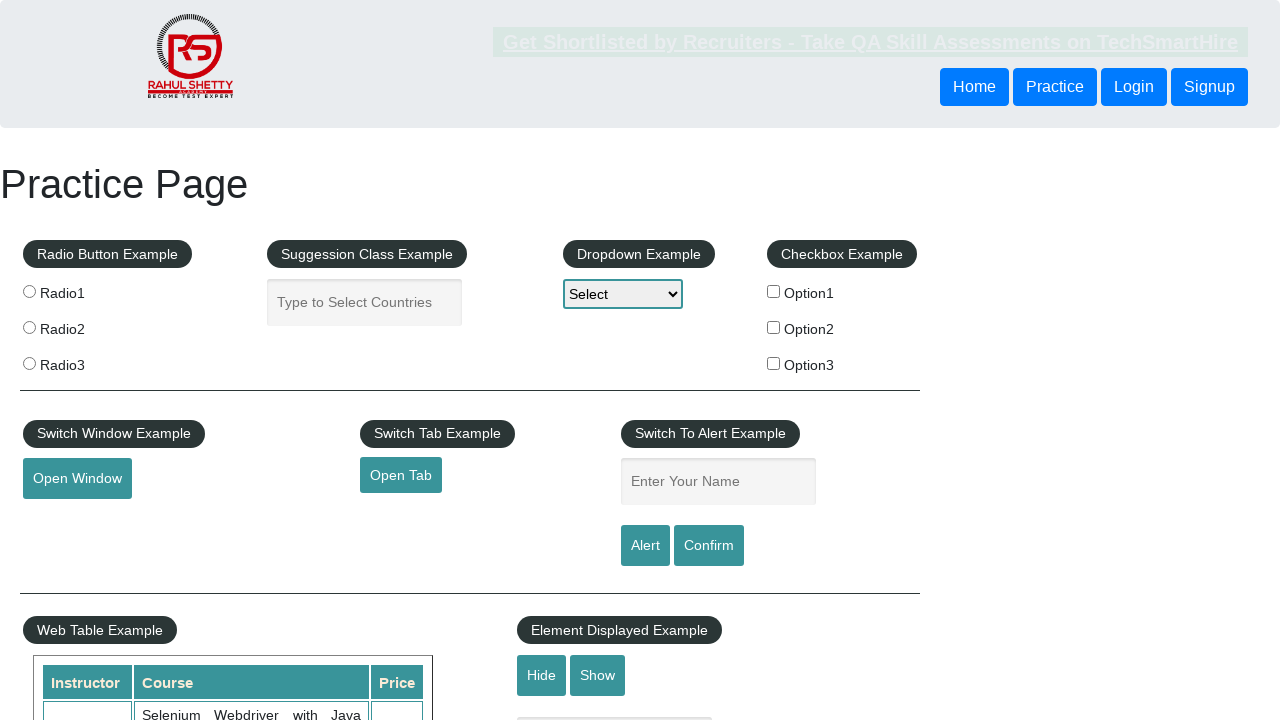

Set up dialog handler to accept alert
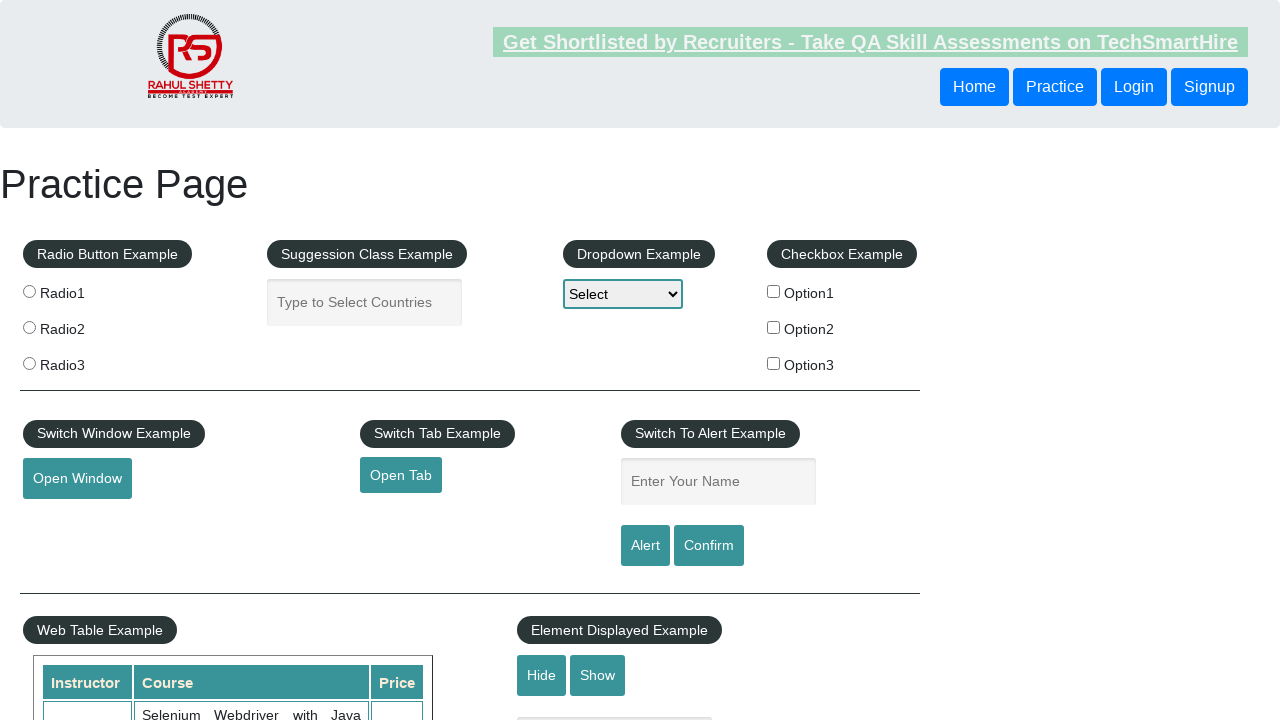

Waited for alert to be processed
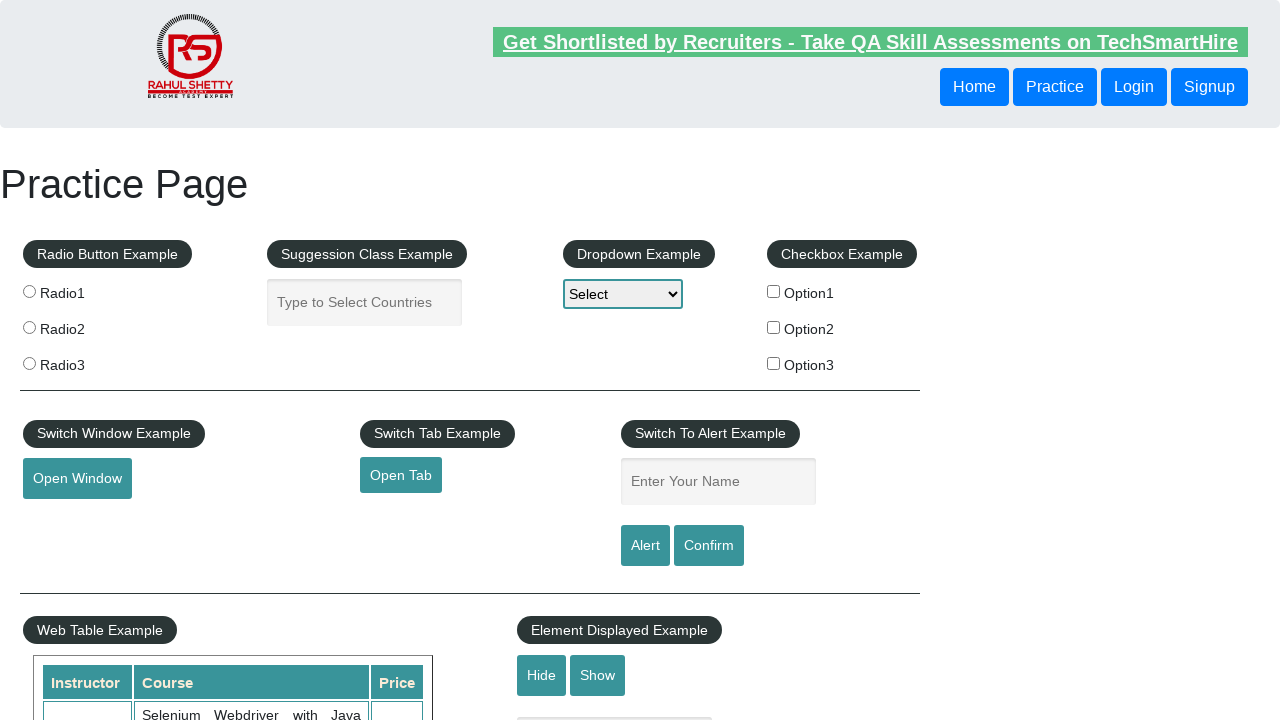

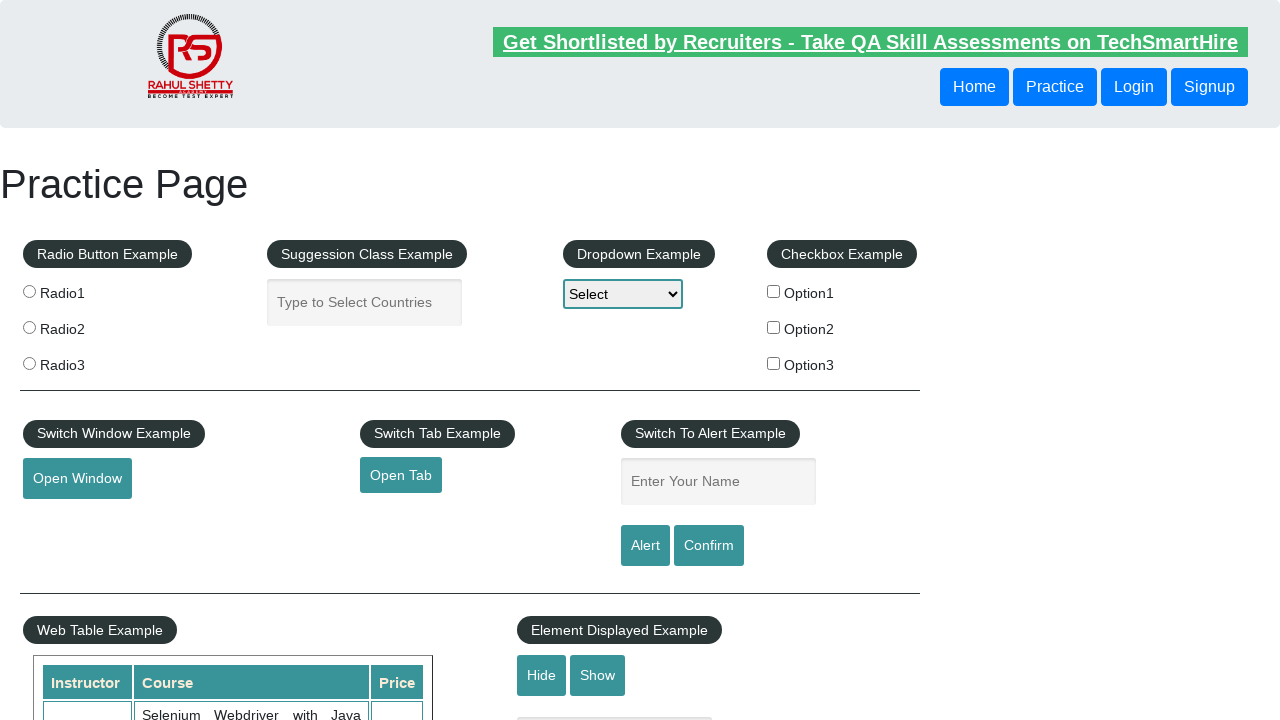